Tests validation for empty full name field by clearing it and verifying error alert

Starting URL: http://automationbykrishna.com

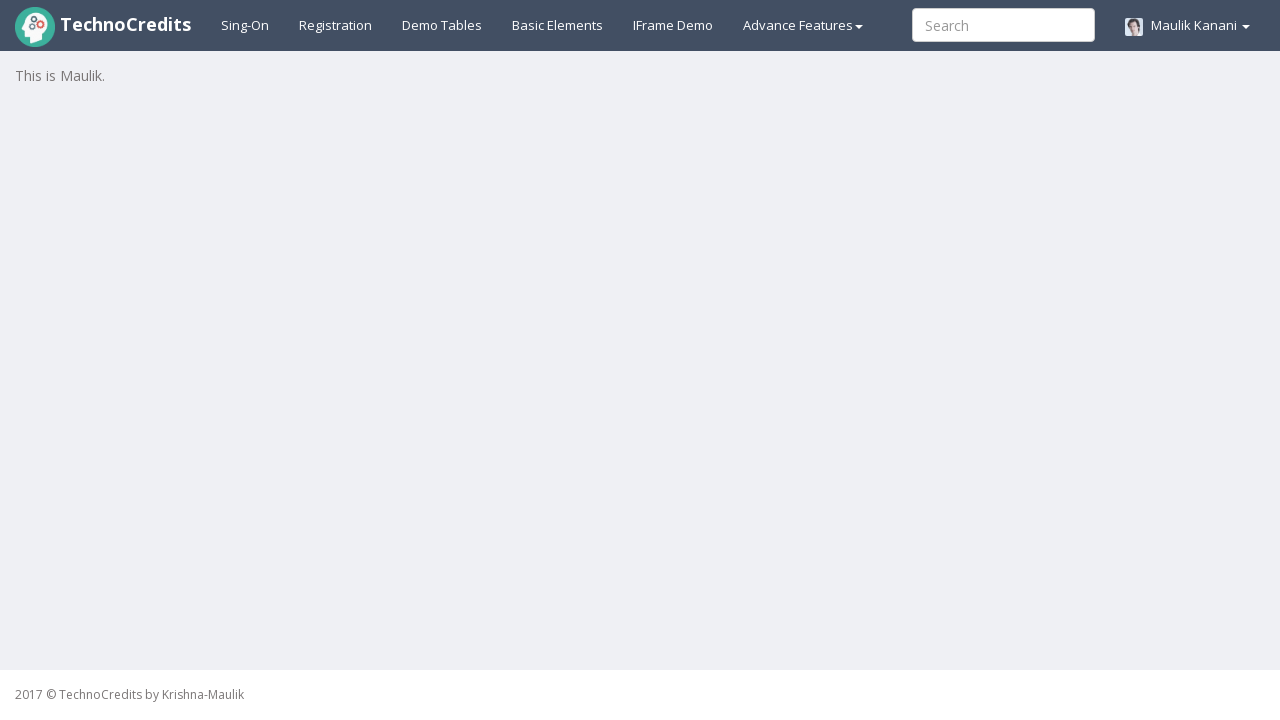

Clicked on Registration page link at (336, 25) on xpath=//a[@id='registration2']
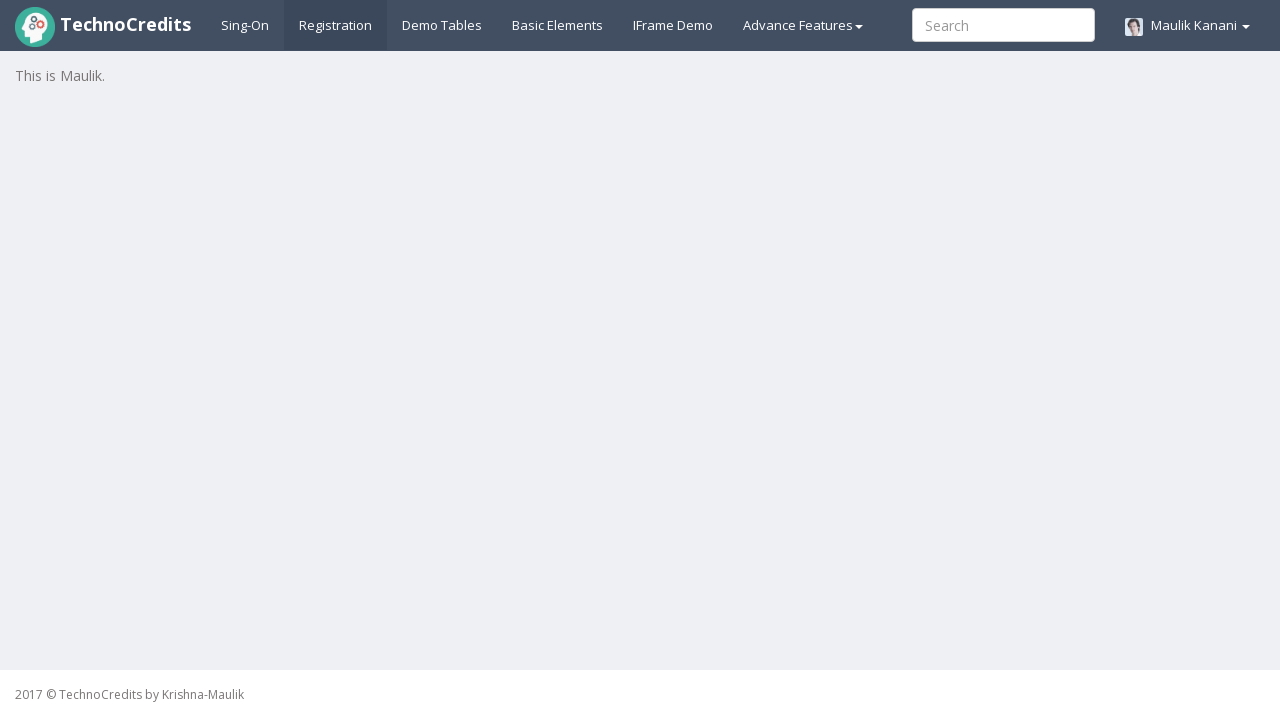

Registration form loaded and fullName field is visible
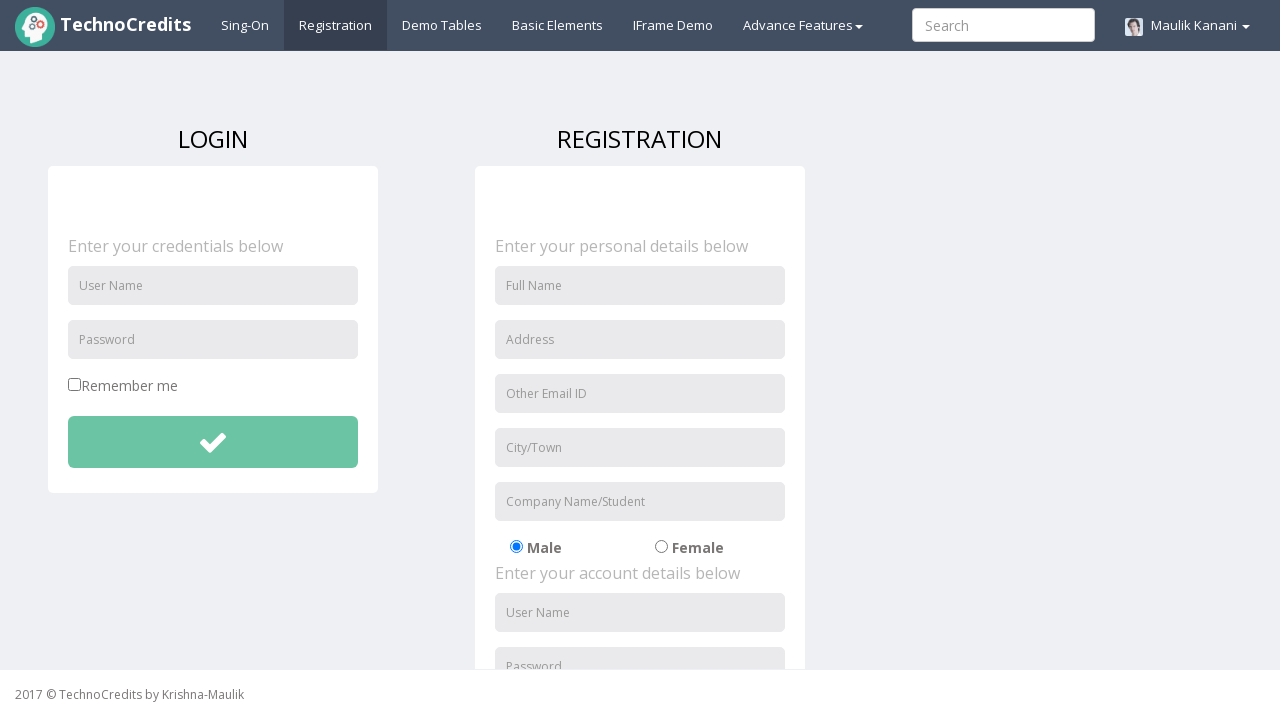

Filled fullName field with 'John Doe' on //input[@id='fullName']
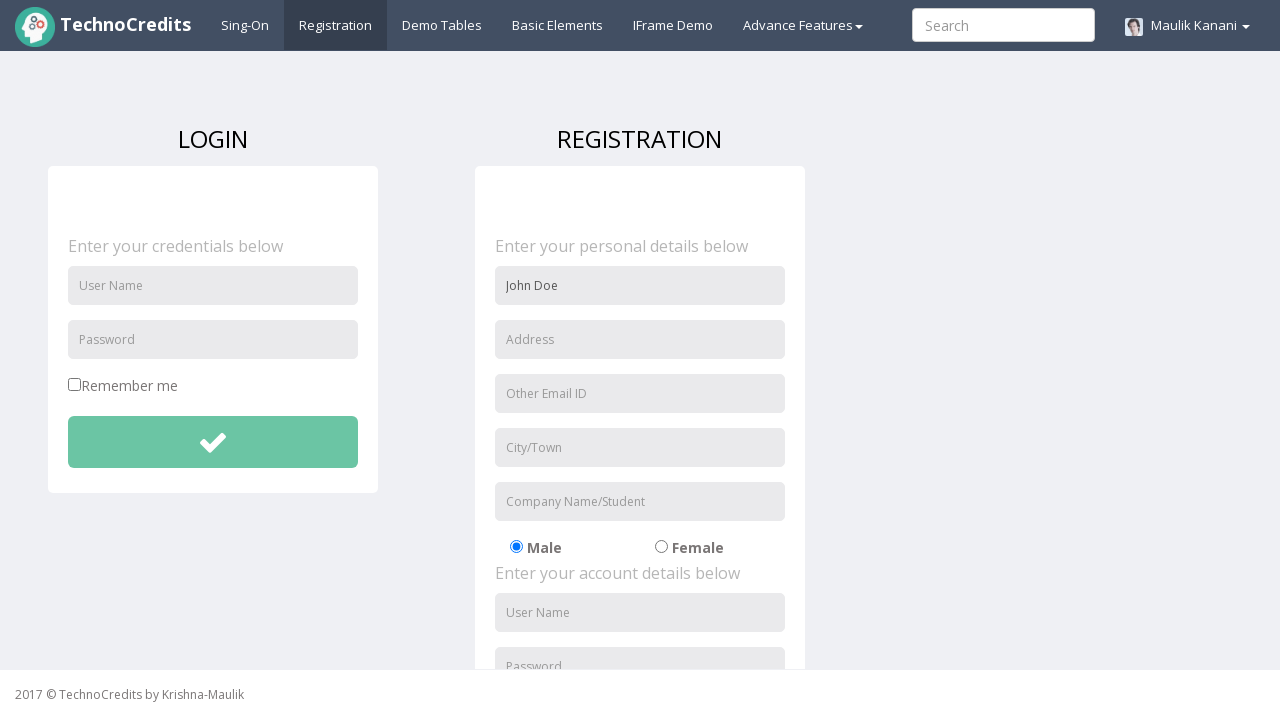

Filled address field with '123 Test Street' on //input[@id='address']
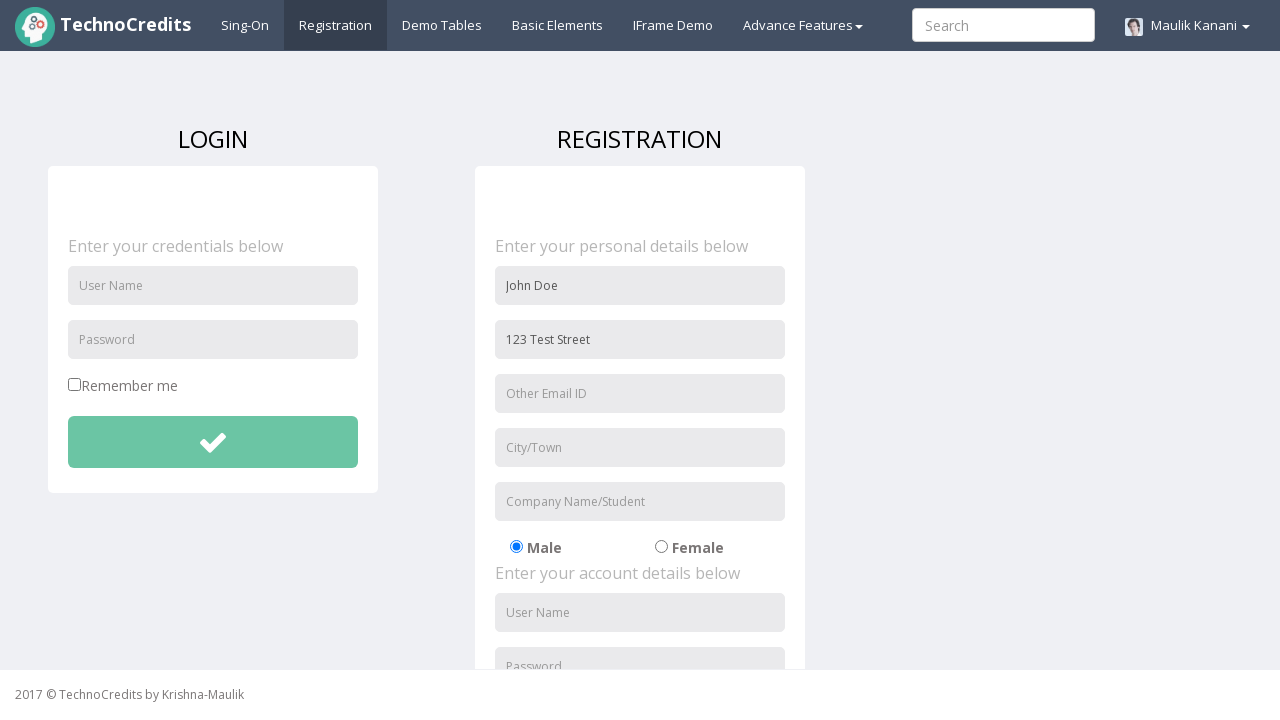

Filled email field with 'john@example.com' on //input[@id='useremail']
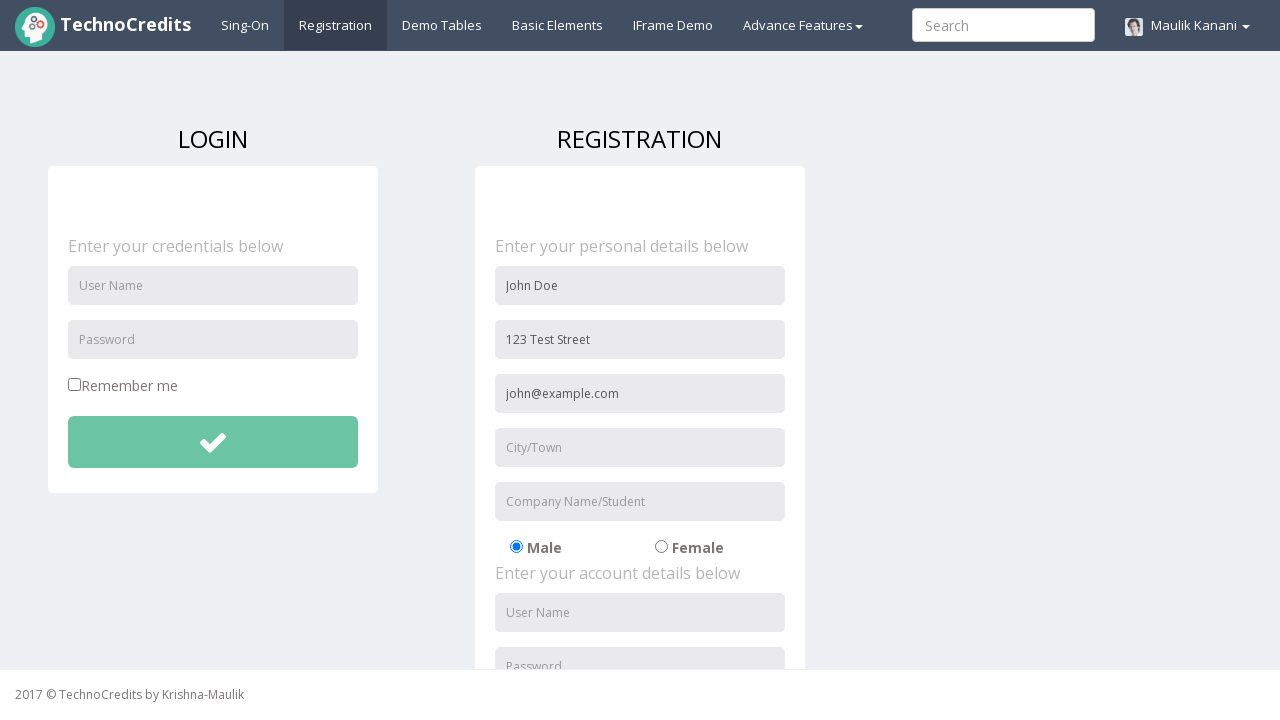

Filled city field with 'Mumbai' on //input[@id='usercity']
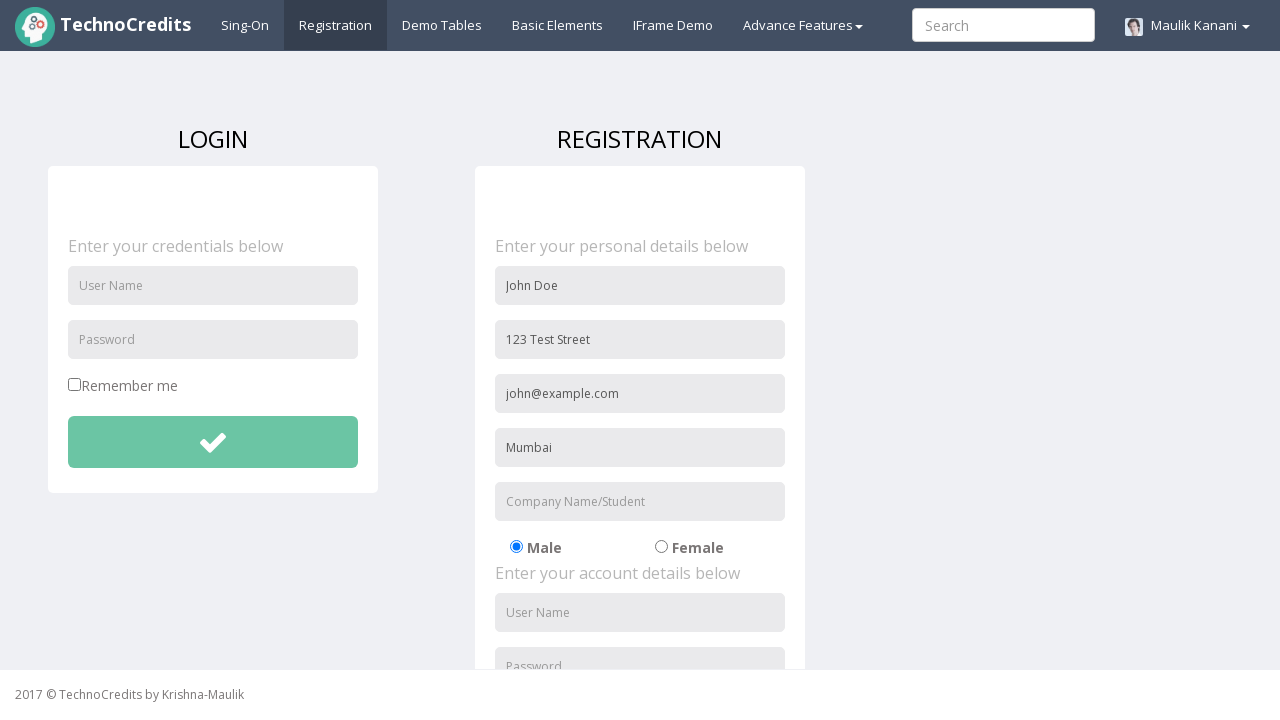

Filled organization field with 'TestCompany' on //input[@id='organization']
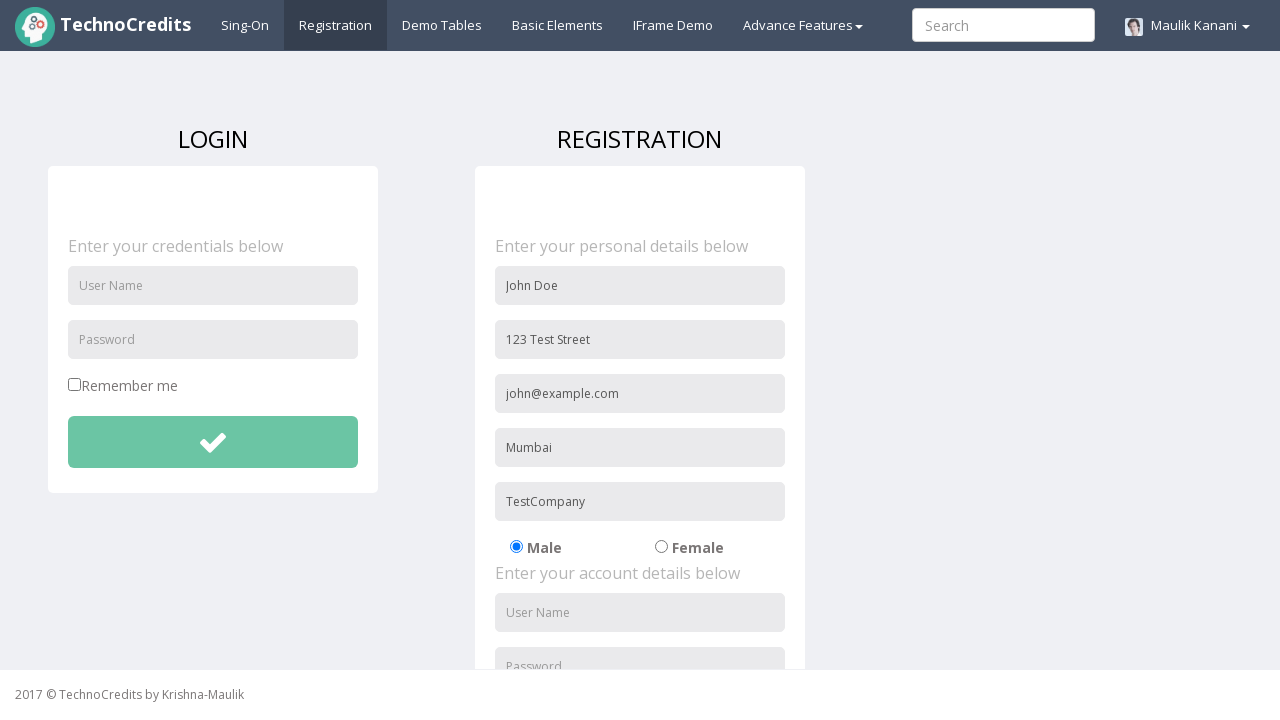

Filled username field with 'johndoe' on //input[@id='usernameReg']
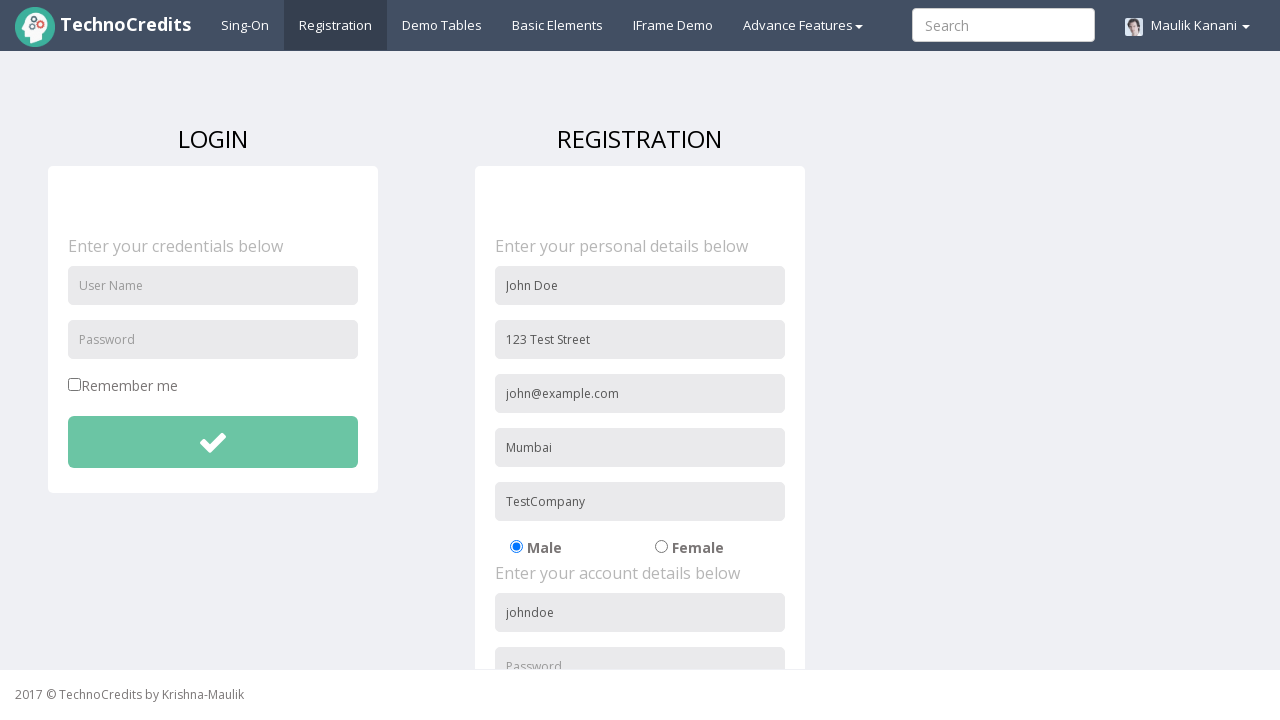

Filled password field with 'password123' on //input[@id='passwordReg']
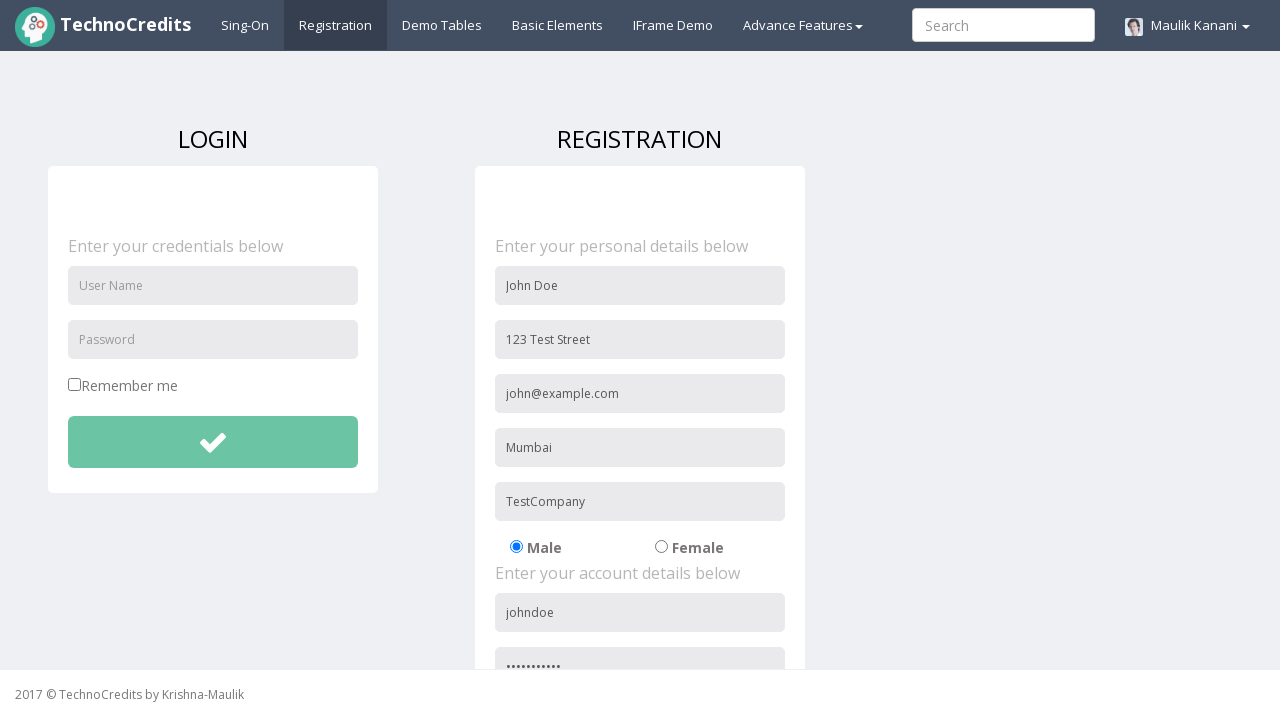

Filled confirm password field with 'password123' on //input[@id='repasswordReg']
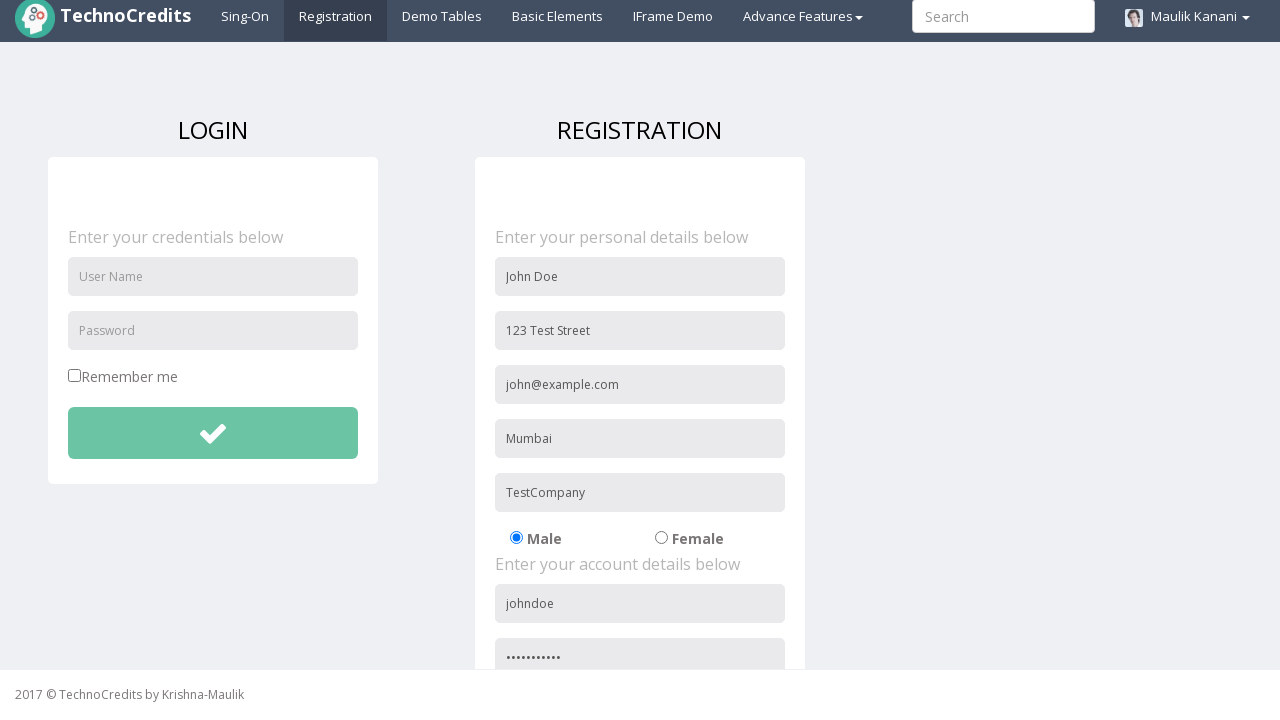

Clicked signup agreement checkbox at (481, 601) on xpath=//input[@id='signupAgreement']
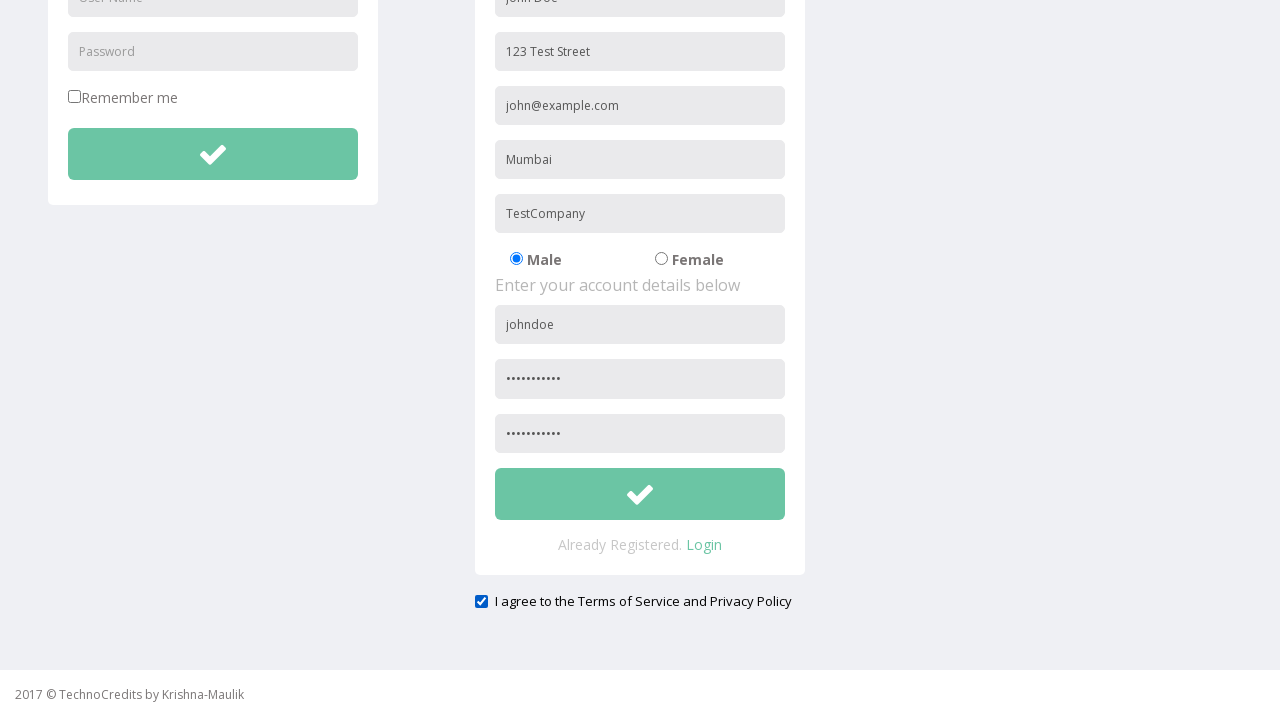

Cleared fullName field to trigger validation on //input[@id='fullName']
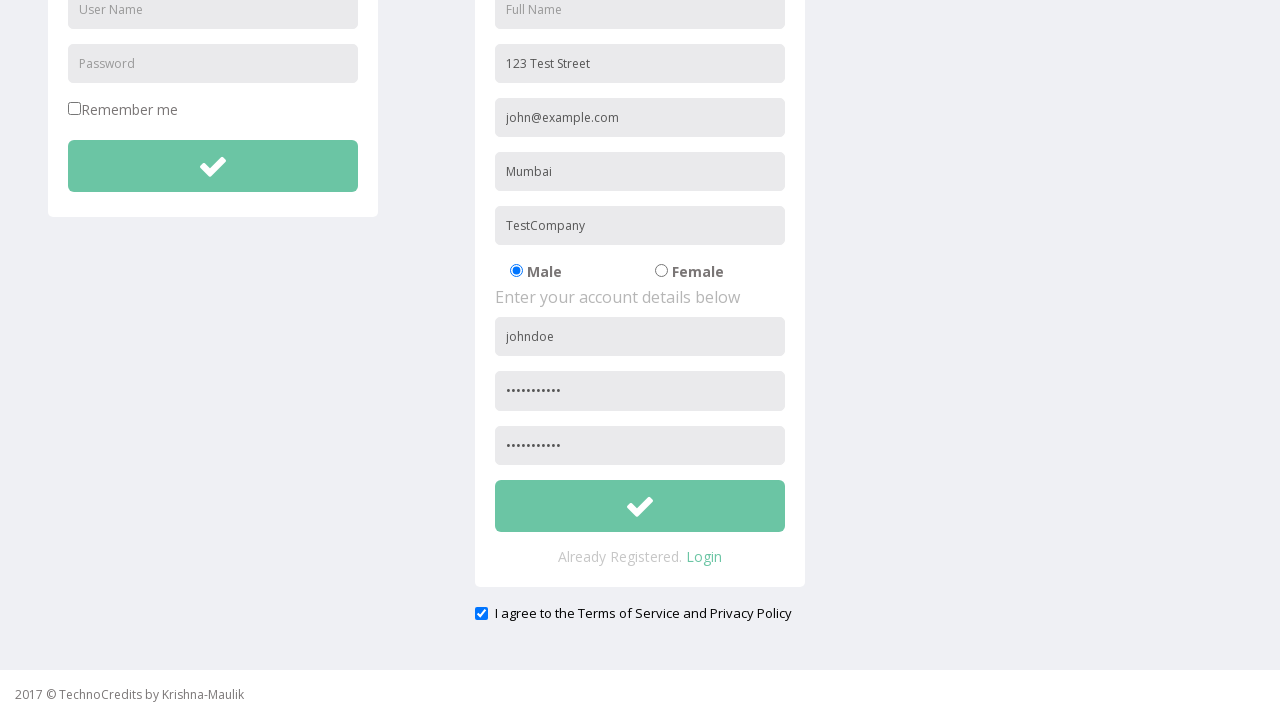

Scrolled registration submit button into view
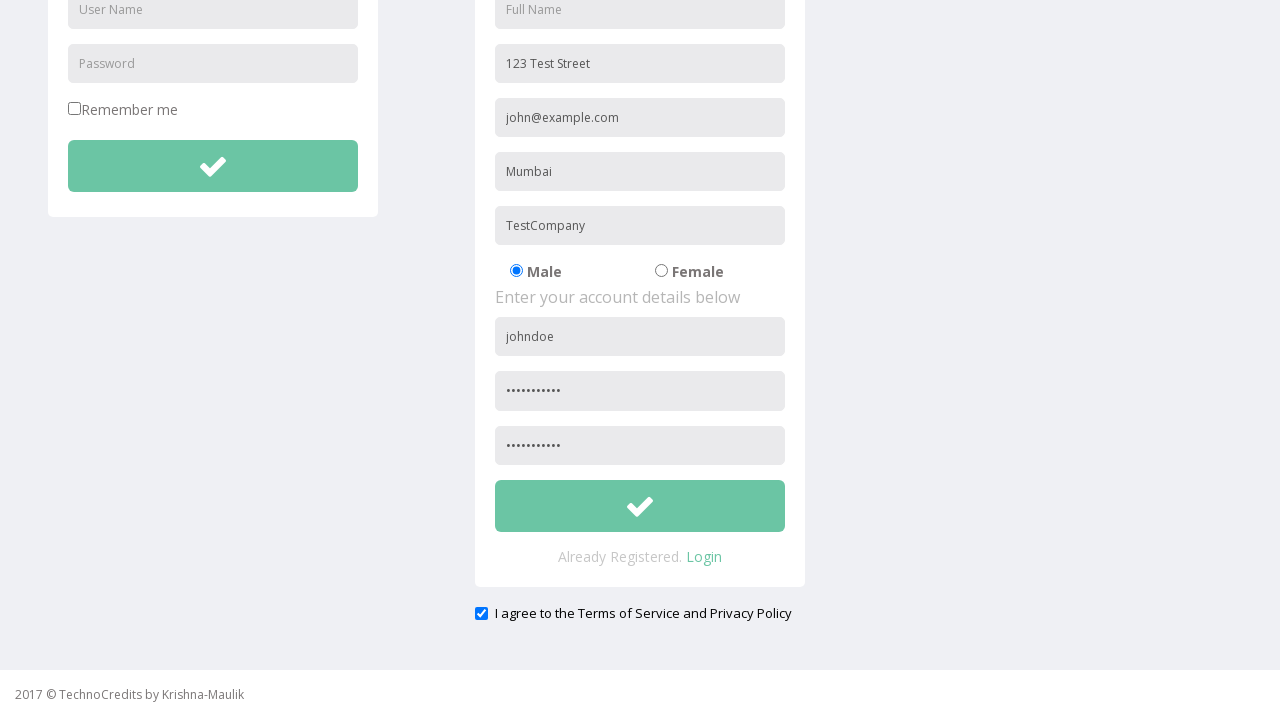

Clicked registration submit button at (640, 506) on xpath=//button[@id='btnsubmitsignUp']
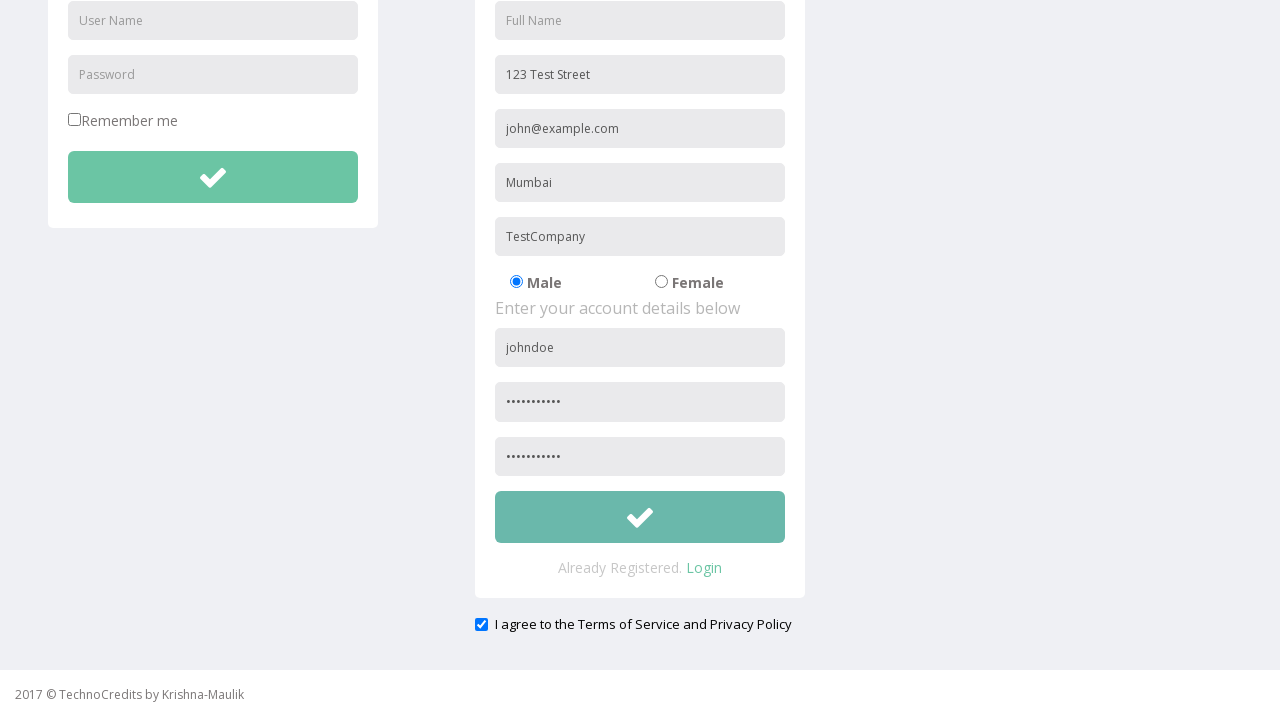

Set up dialog handler to accept validation error alert
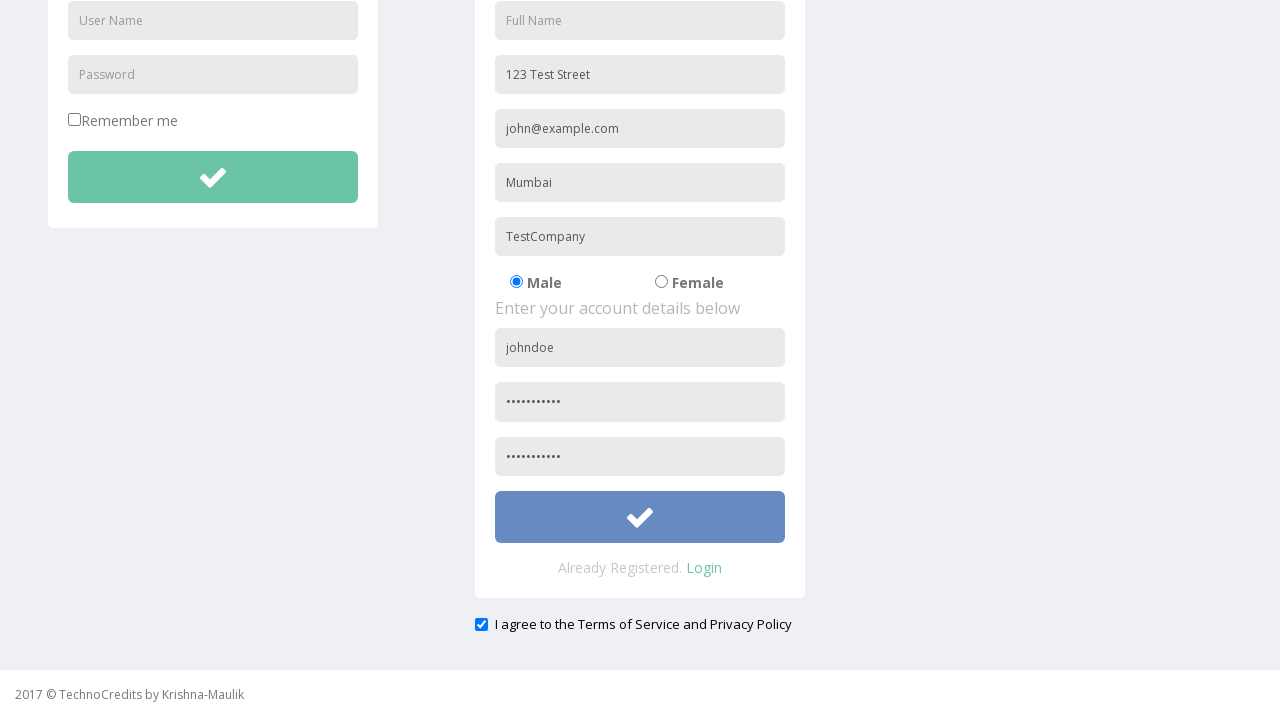

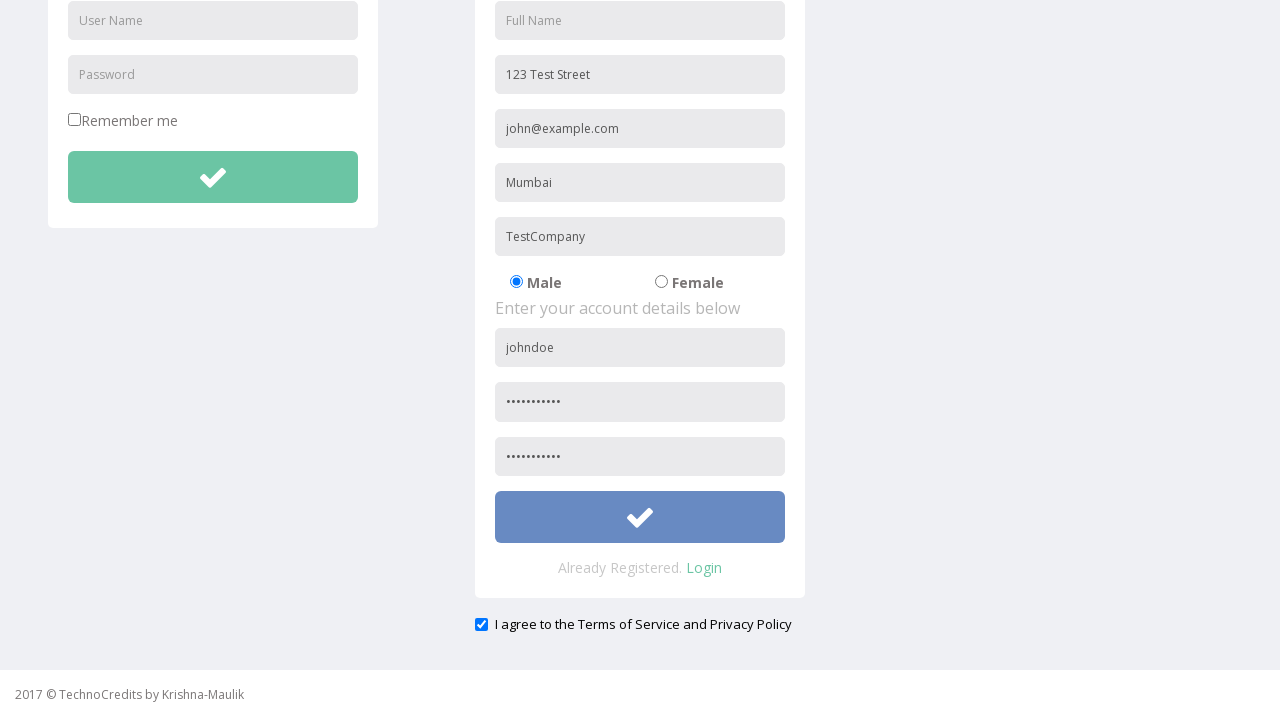